Tests drag and drop functionality by dragging a ball element into Dropzone 1, verifying the drop, then dragging it to Dropzone 2 and verifying again.

Starting URL: https://training-support.net/webelements/drag-drop

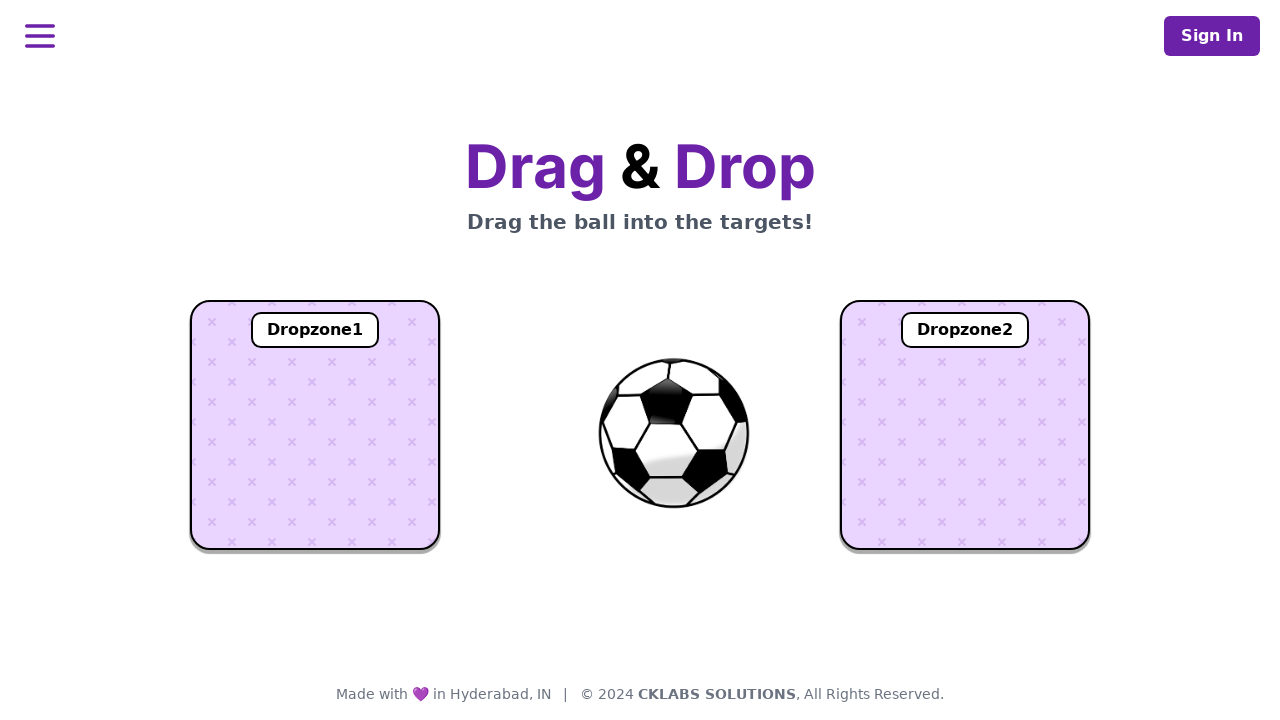

Retrieved and printed page title
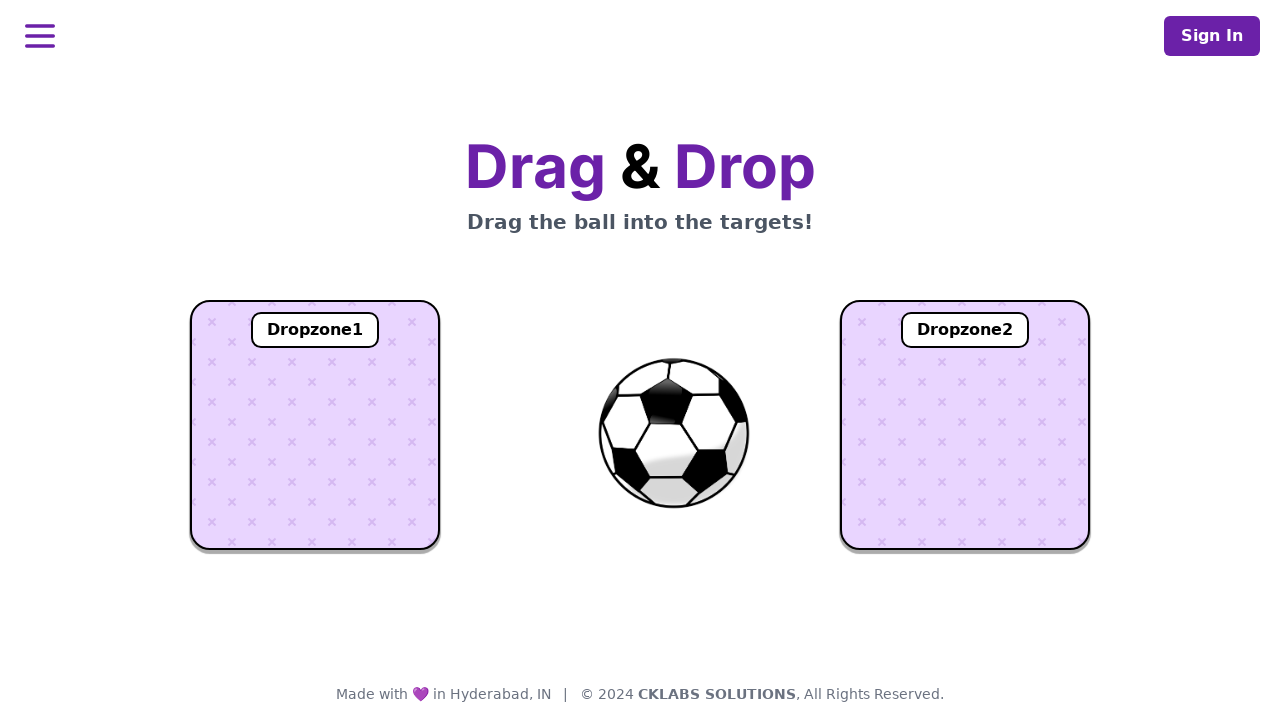

Located ball element
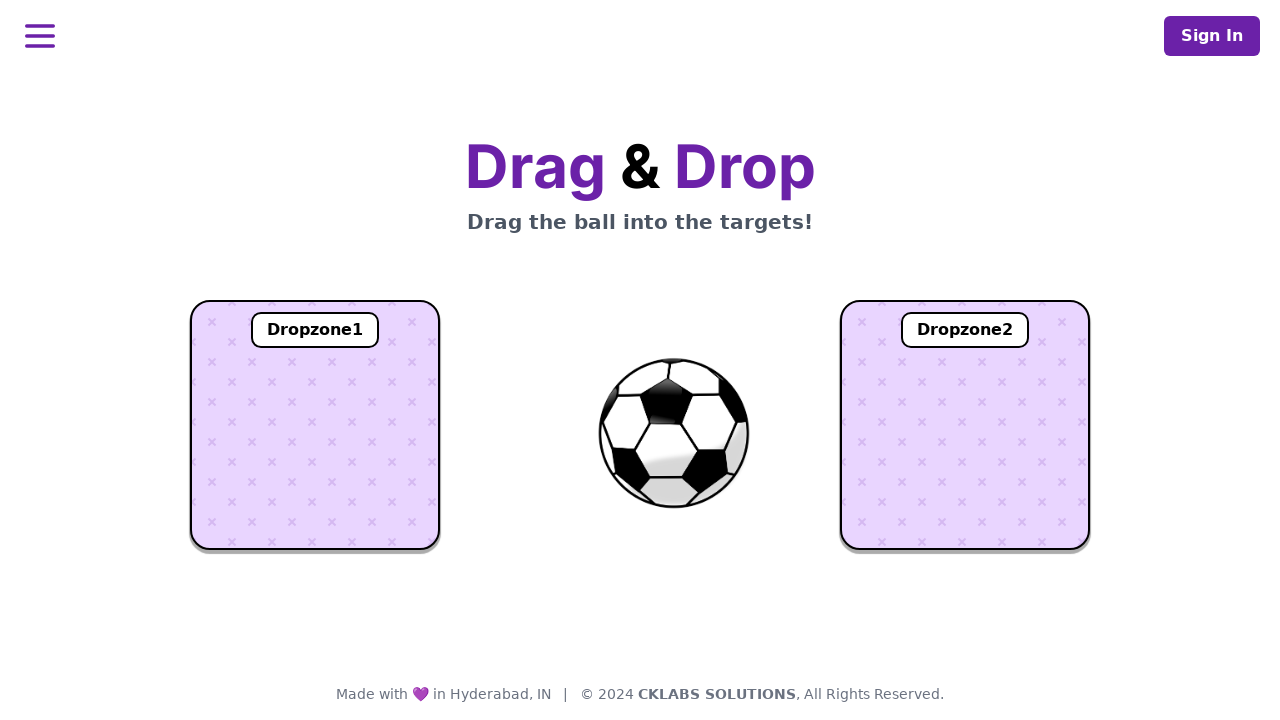

Located Dropzone 1 element
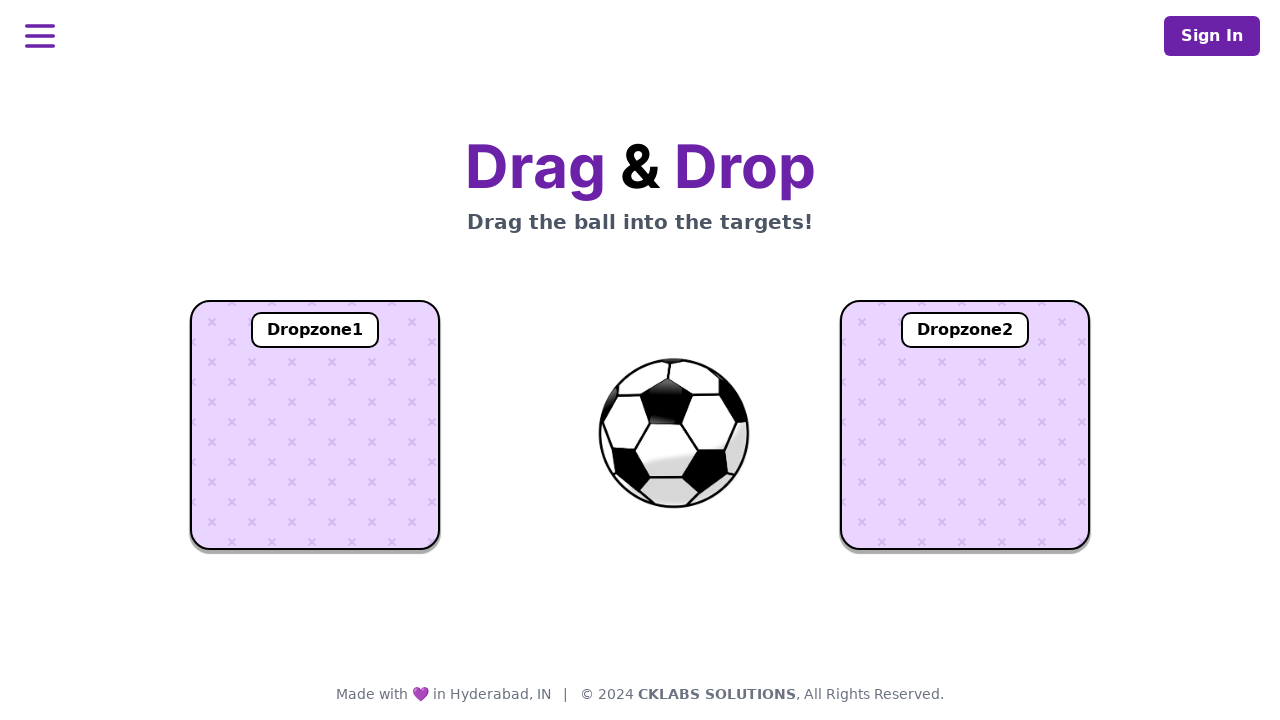

Located Dropzone 2 element
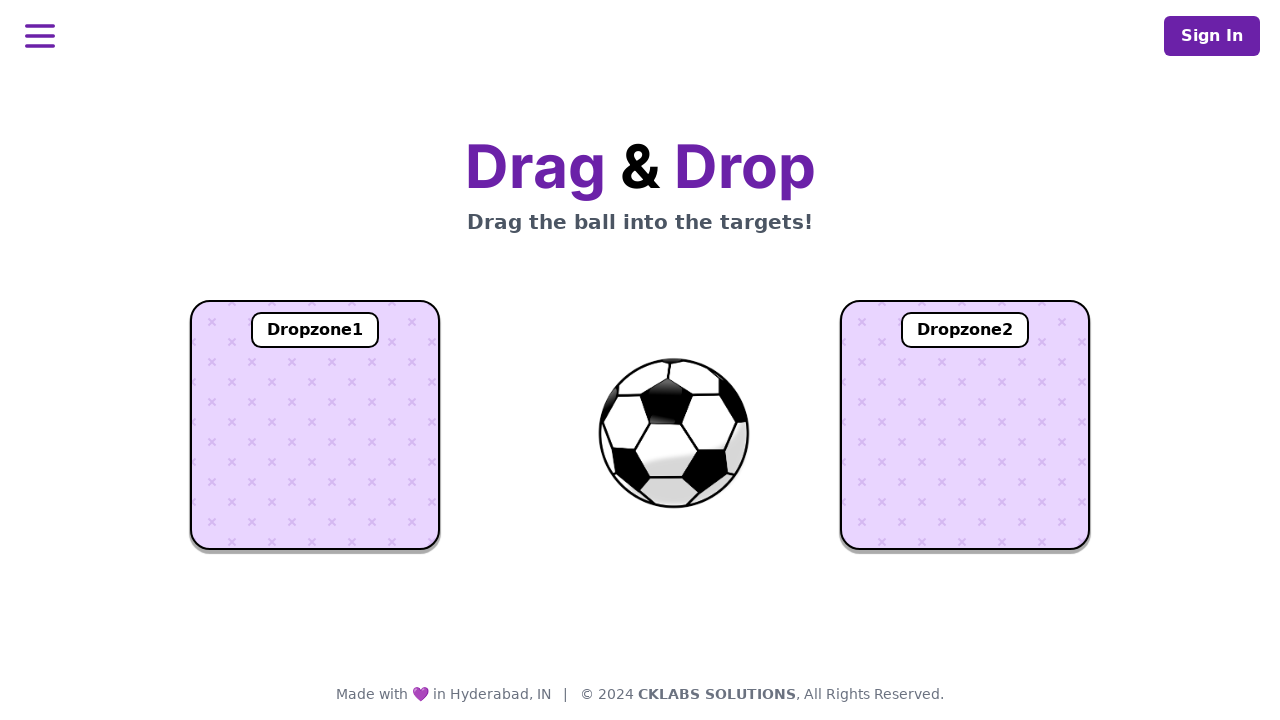

Dragged ball to Dropzone 1 at (315, 425)
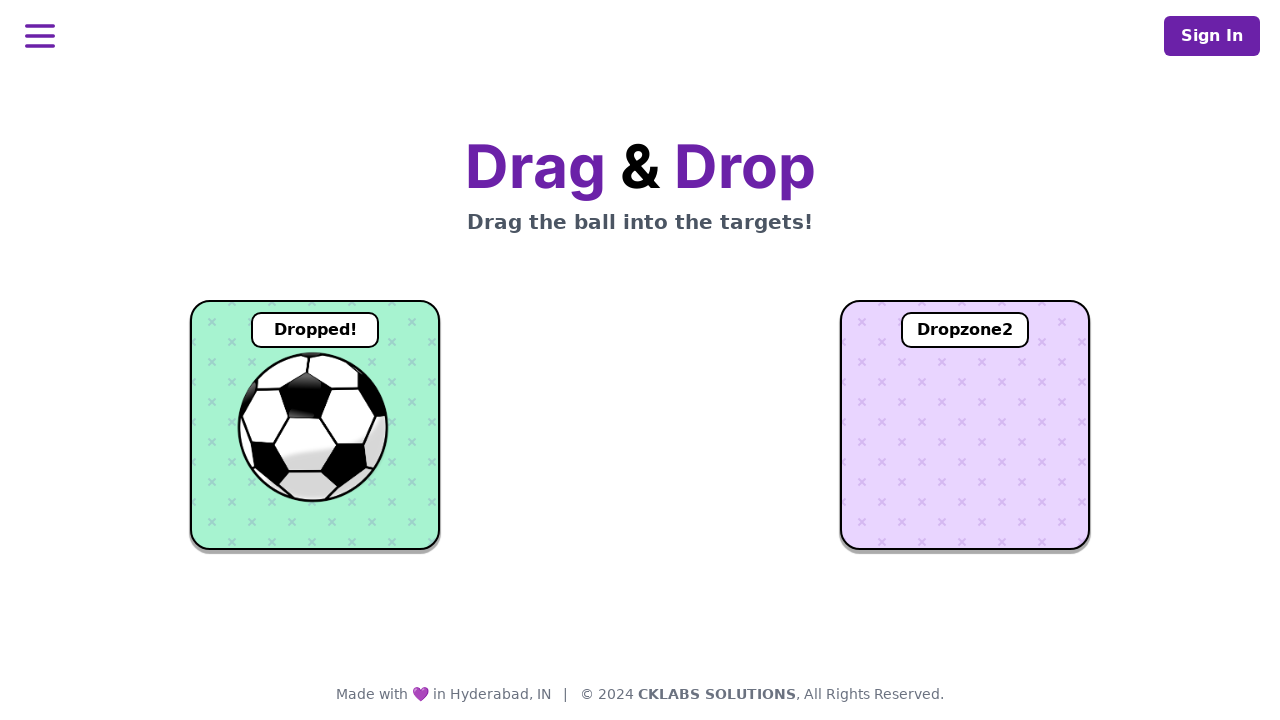

Waited for Dropzone 1 animation to complete
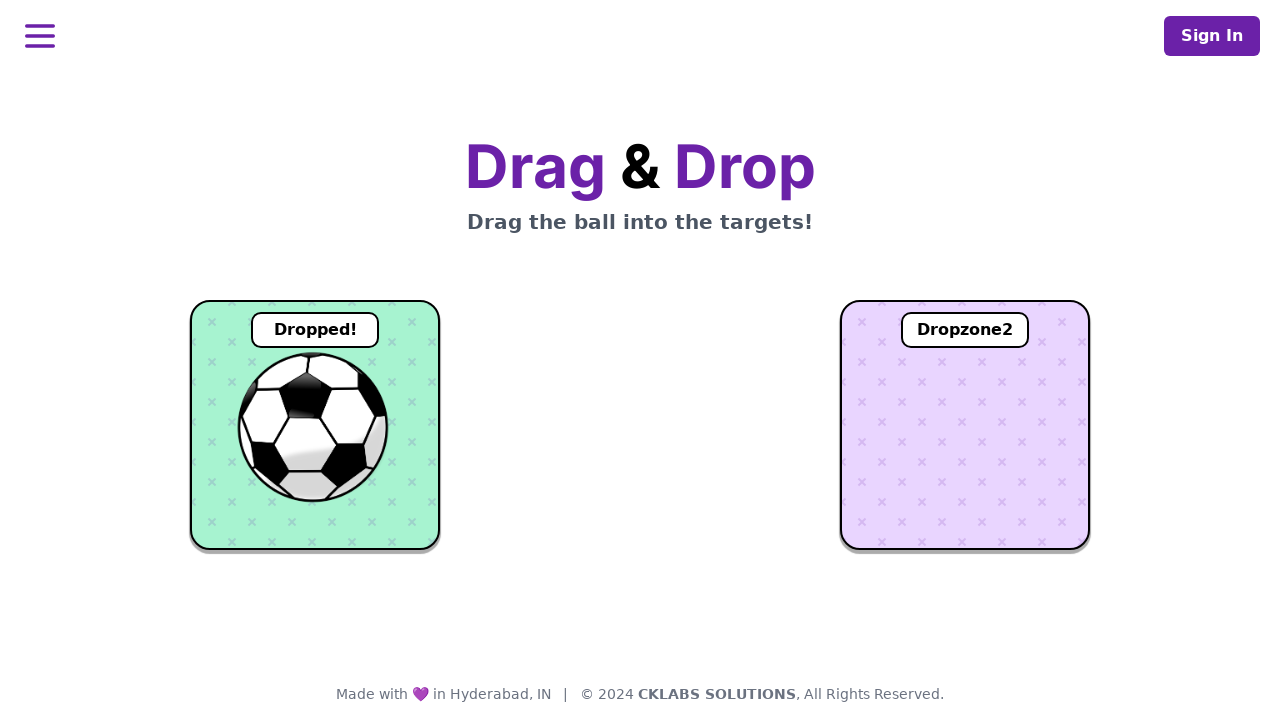

Retrieved text content from Dropzone 1
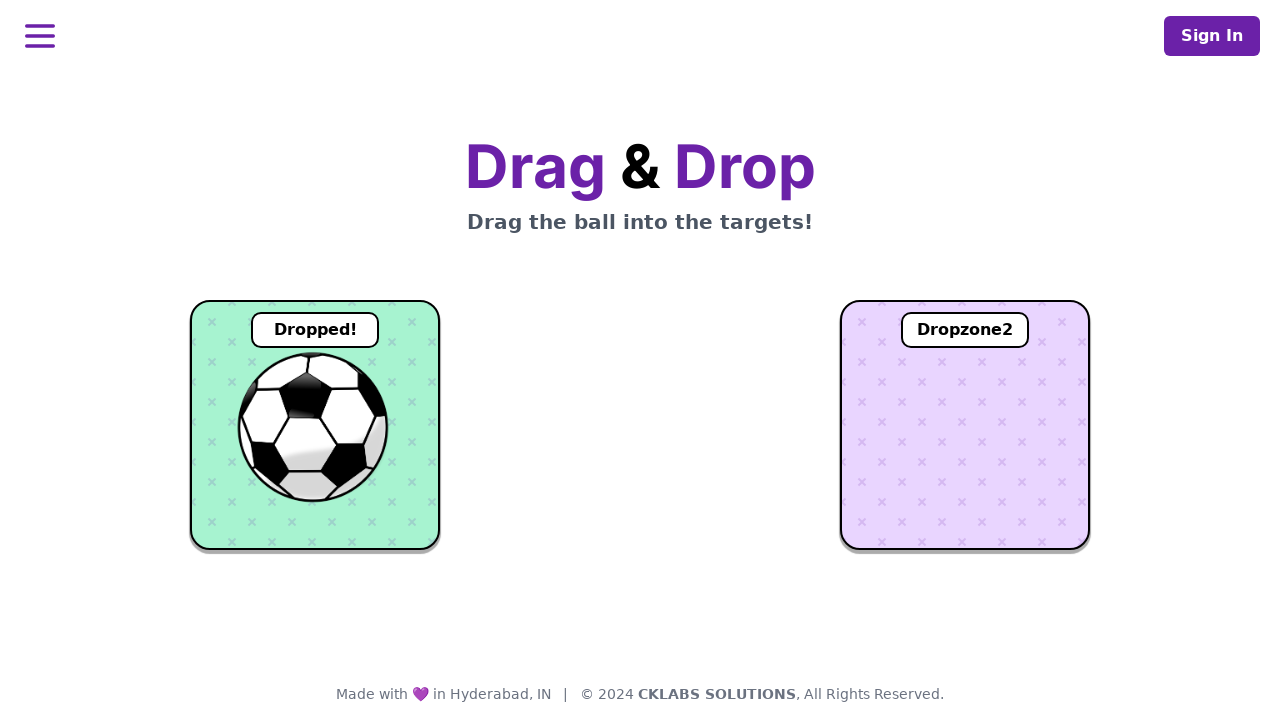

Dragged ball to Dropzone 2 at (965, 425)
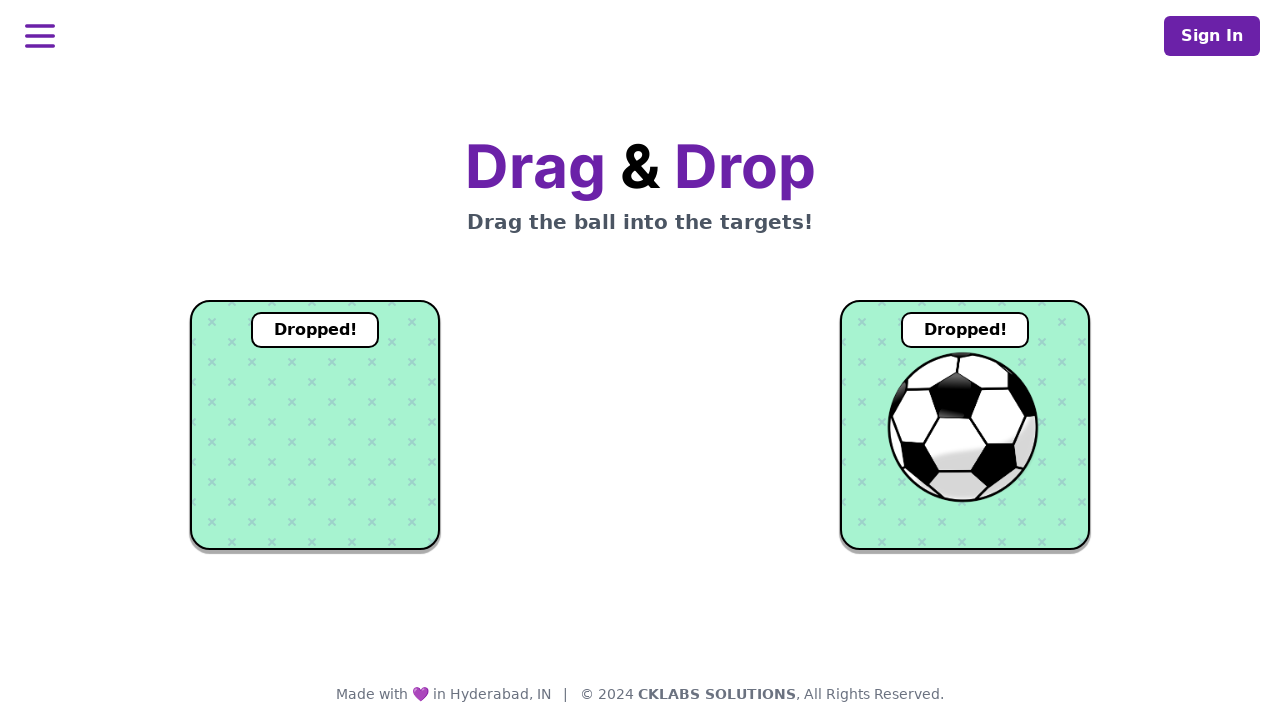

Waited for Dropzone 2 animation to complete
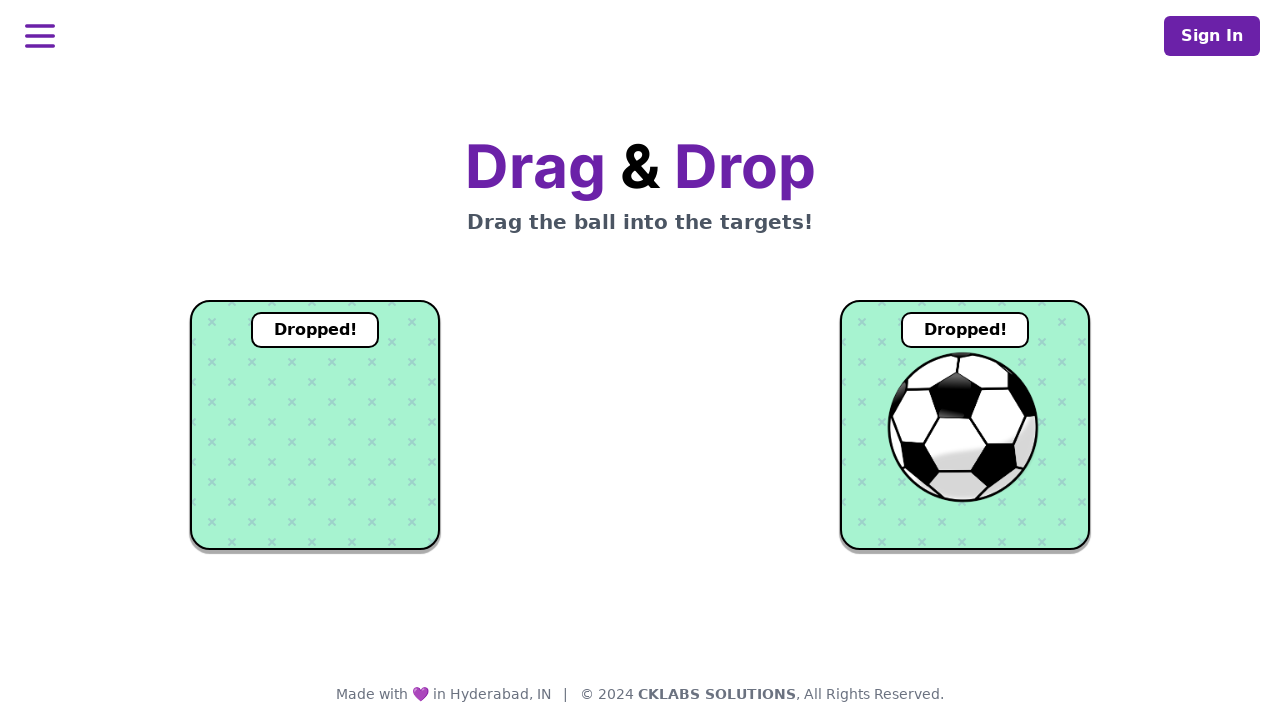

Retrieved text content from Dropzone 2
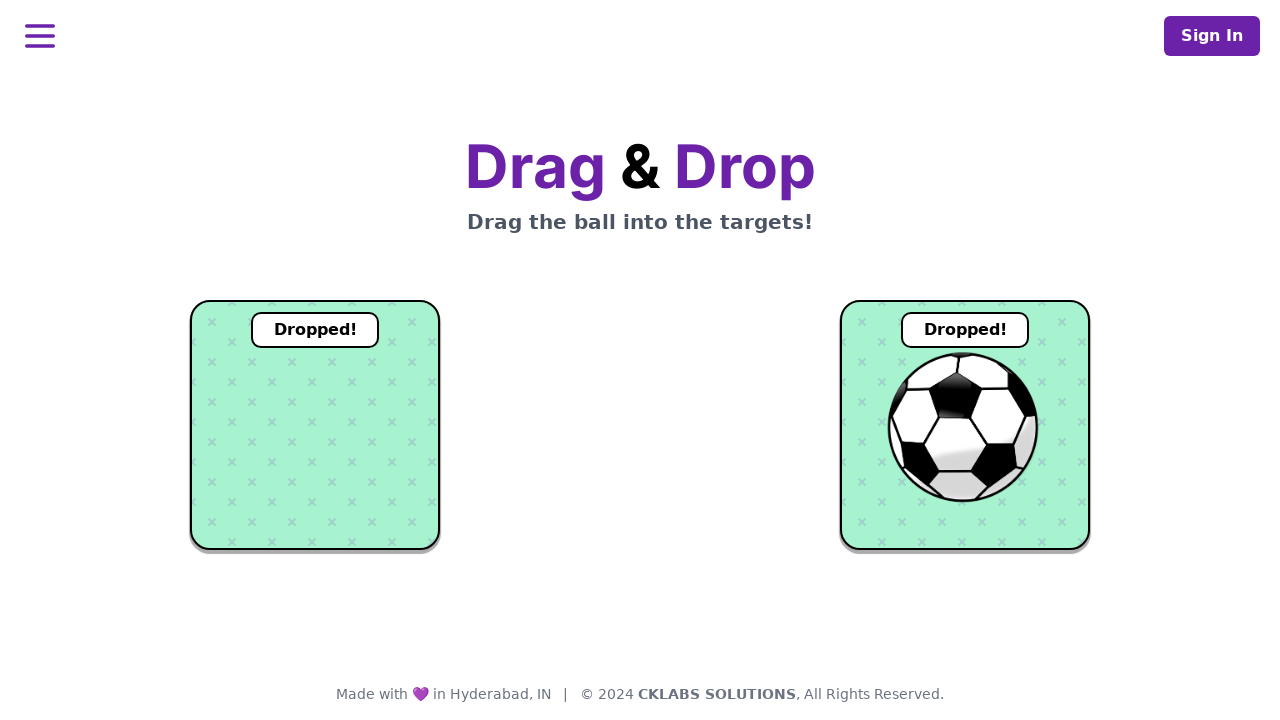

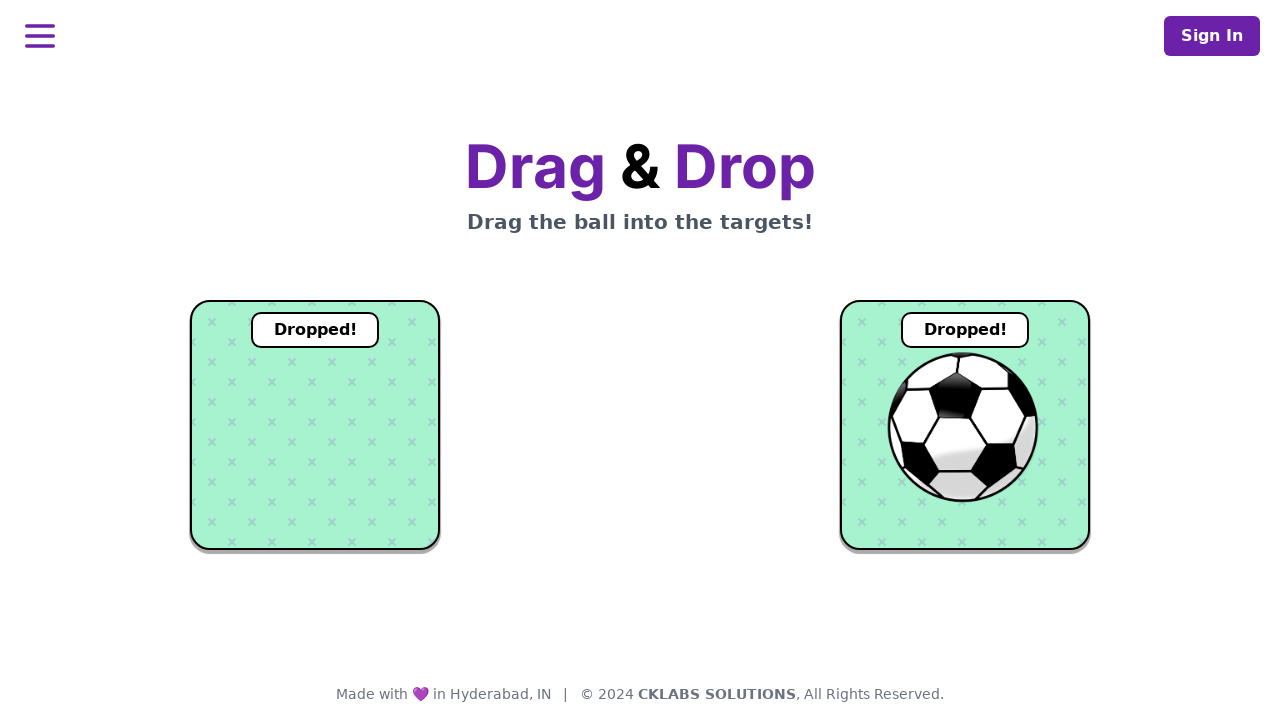